Tests dropdown sorting functionality by selecting "Name (Z to A)" option and verifying the selection

Starting URL: https://www.saucedemo.com

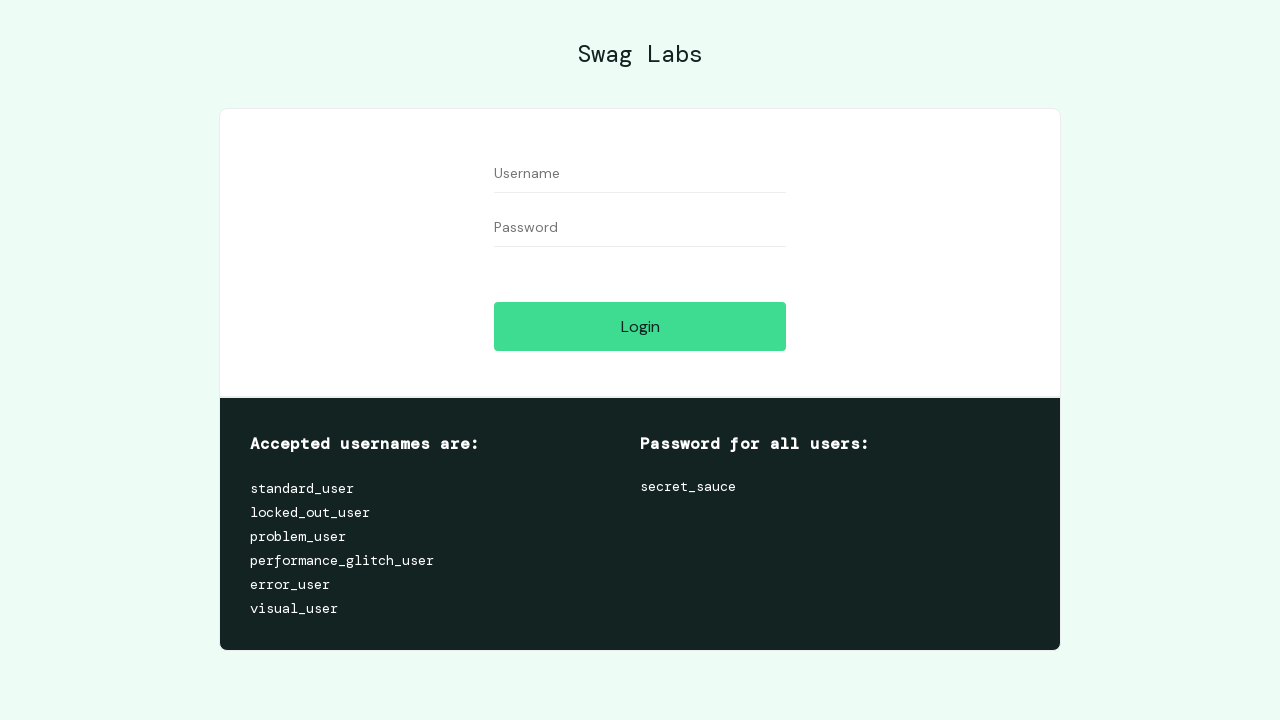

Filled username field with 'standard_user' on #user-name
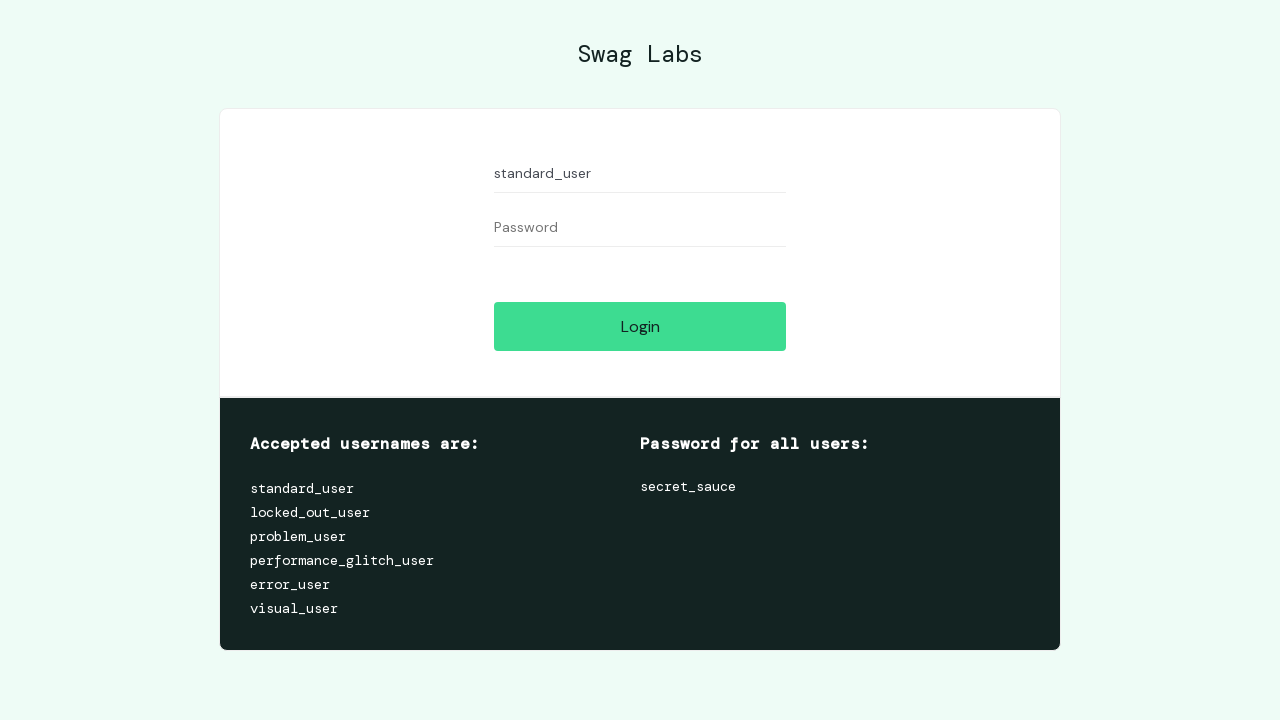

Filled password field with 'secret_sauce' on #password
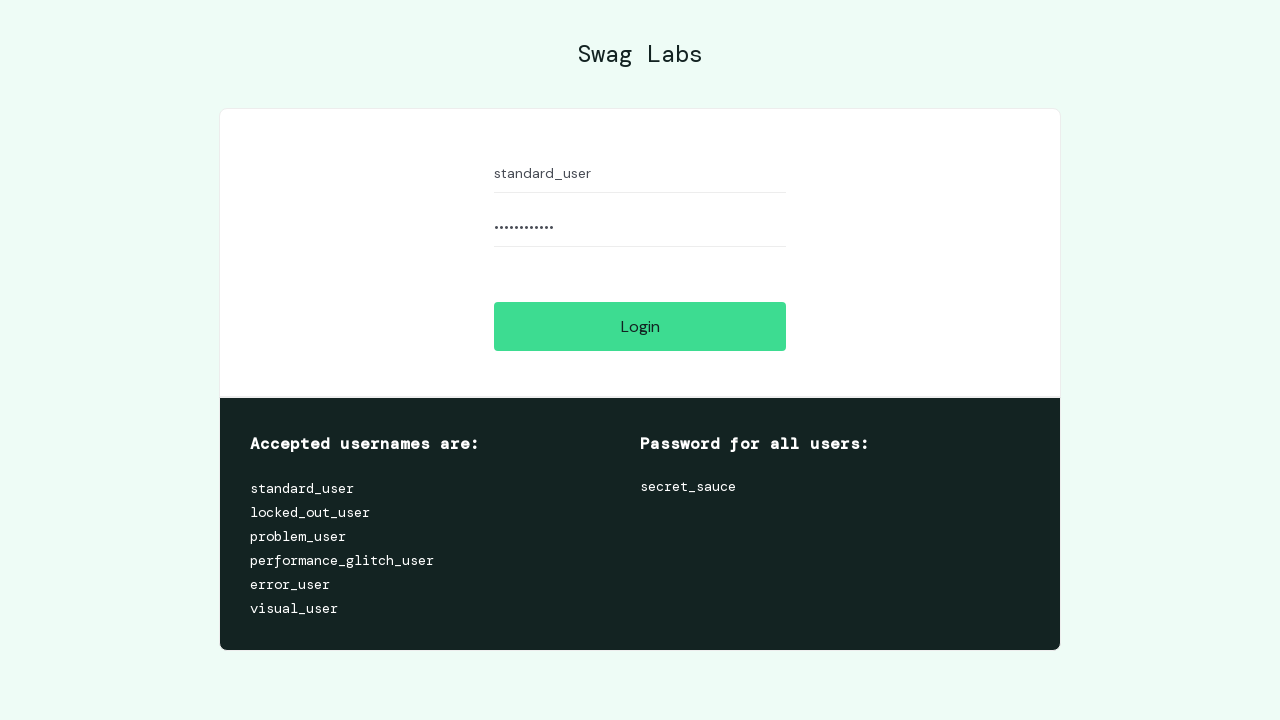

Clicked login button at (640, 326) on #login-button
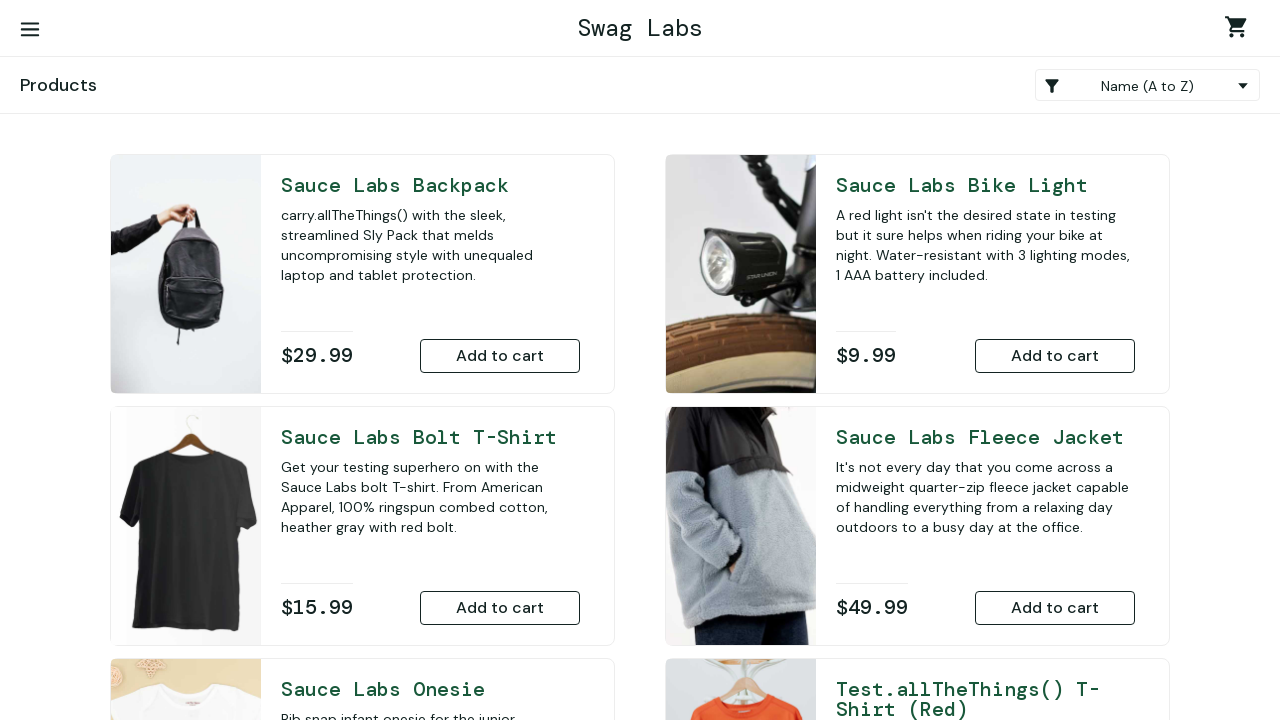

Inventory page loaded with sort dropdown visible
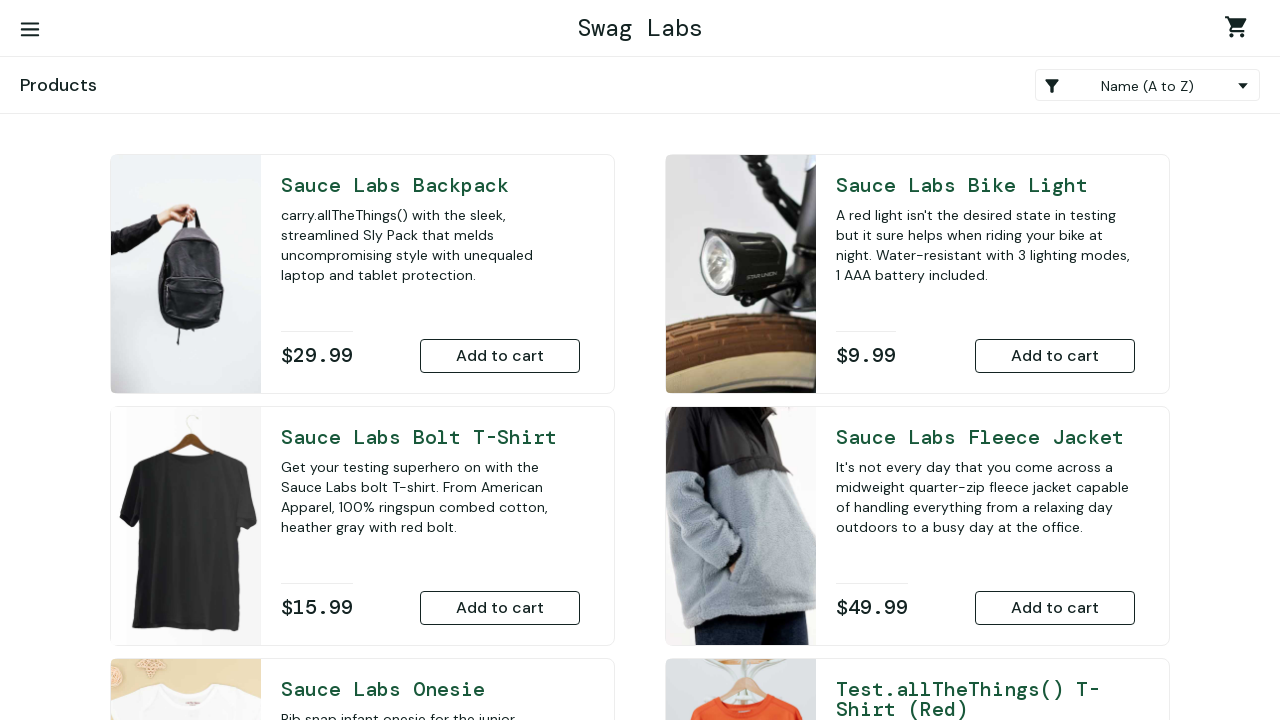

Selected 'Name (Z to A)' option from sort dropdown on .product_sort_container
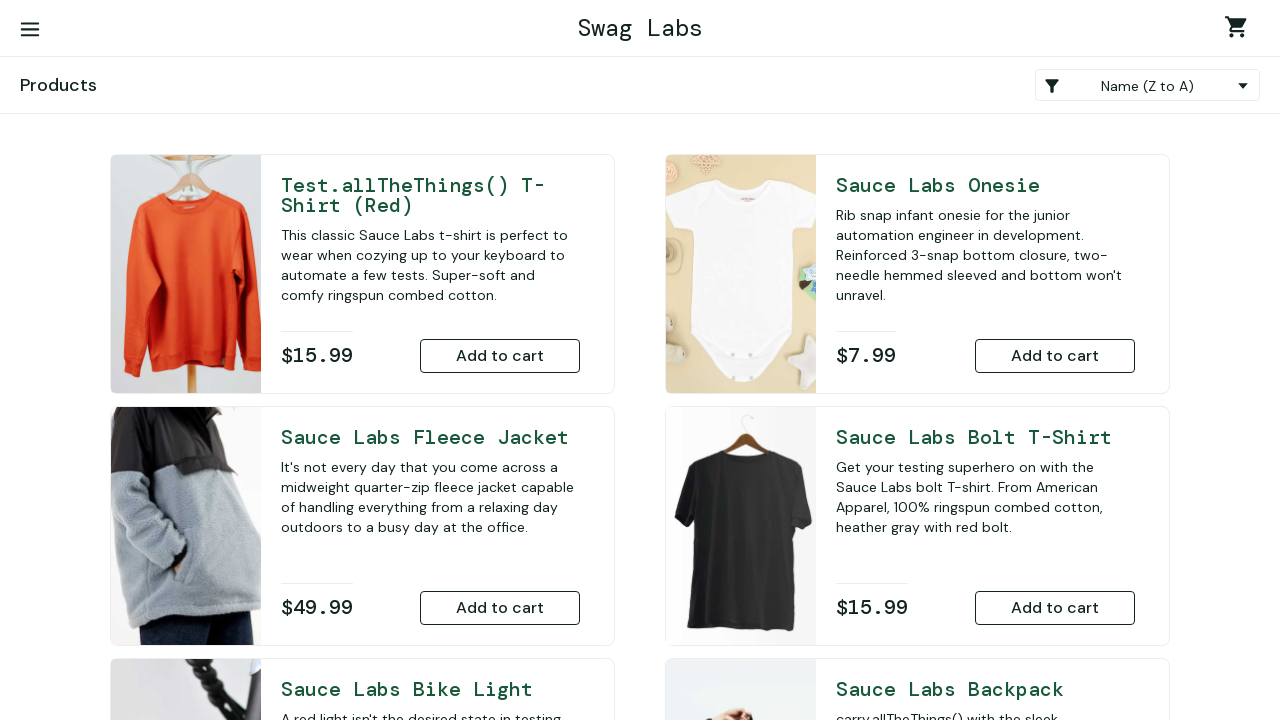

Retrieved active dropdown option text: 'Name (Z to A)'
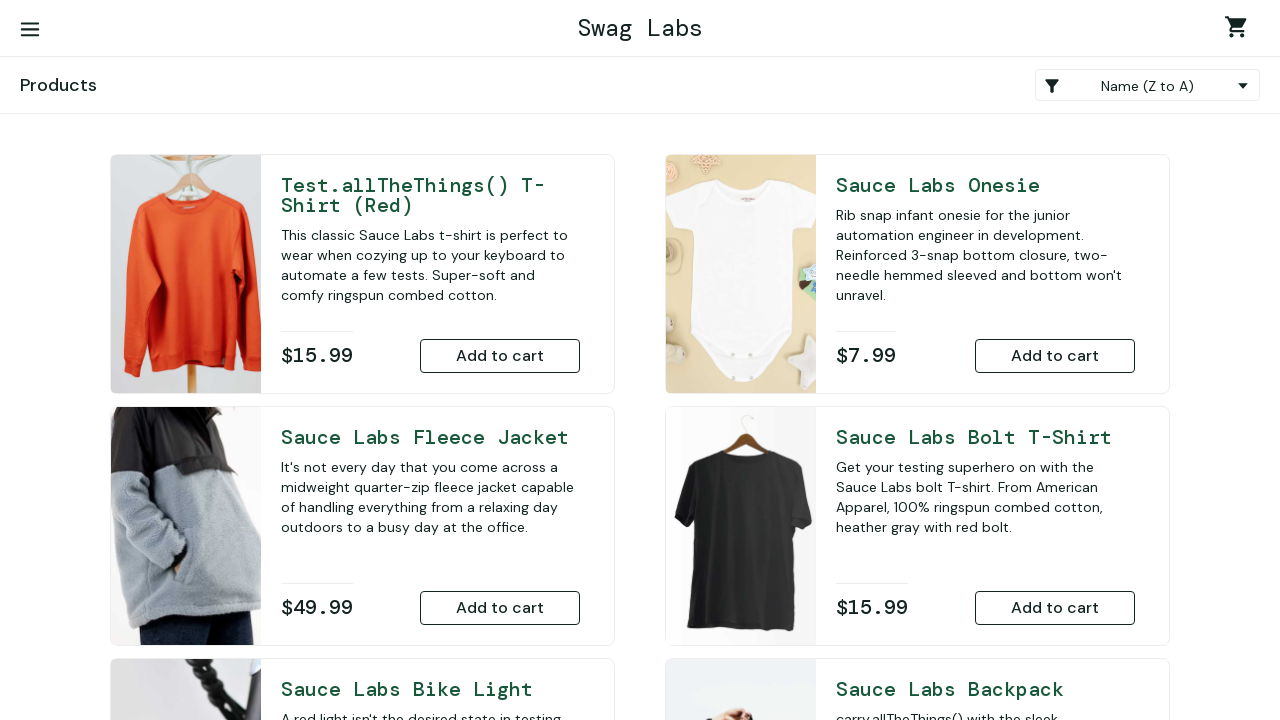

Verified that 'Name (Z to A)' option is correctly selected
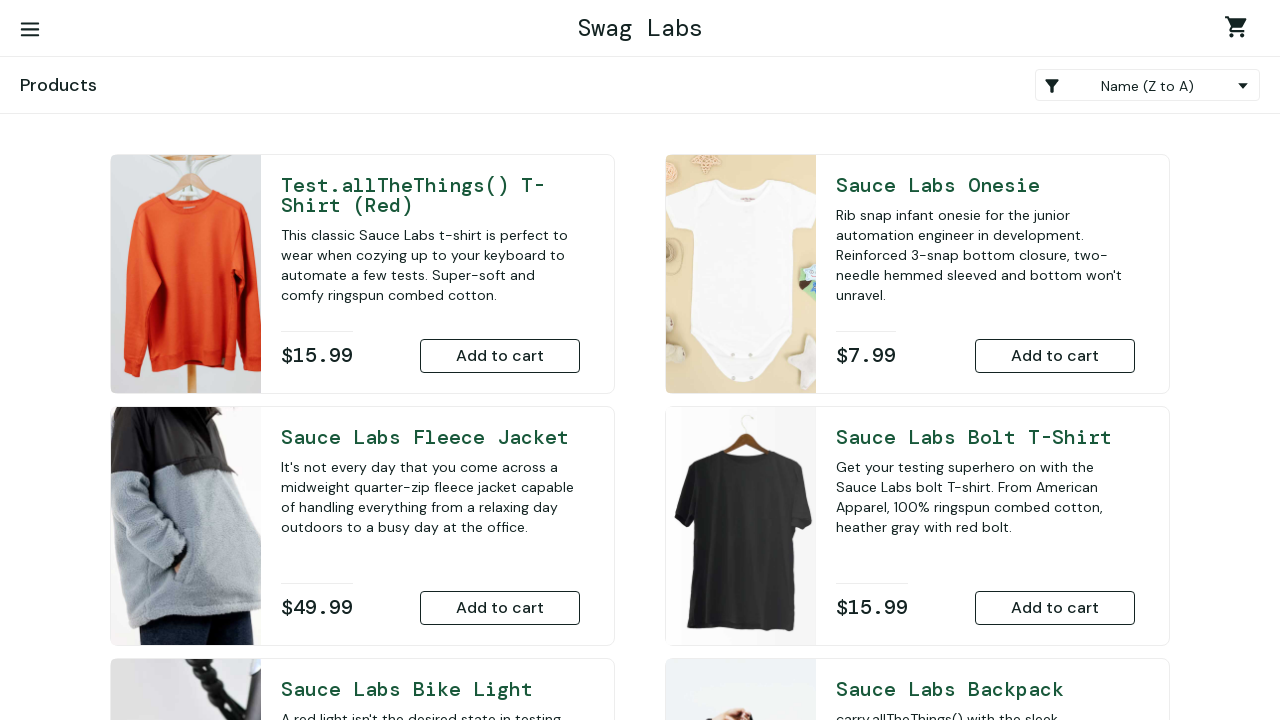

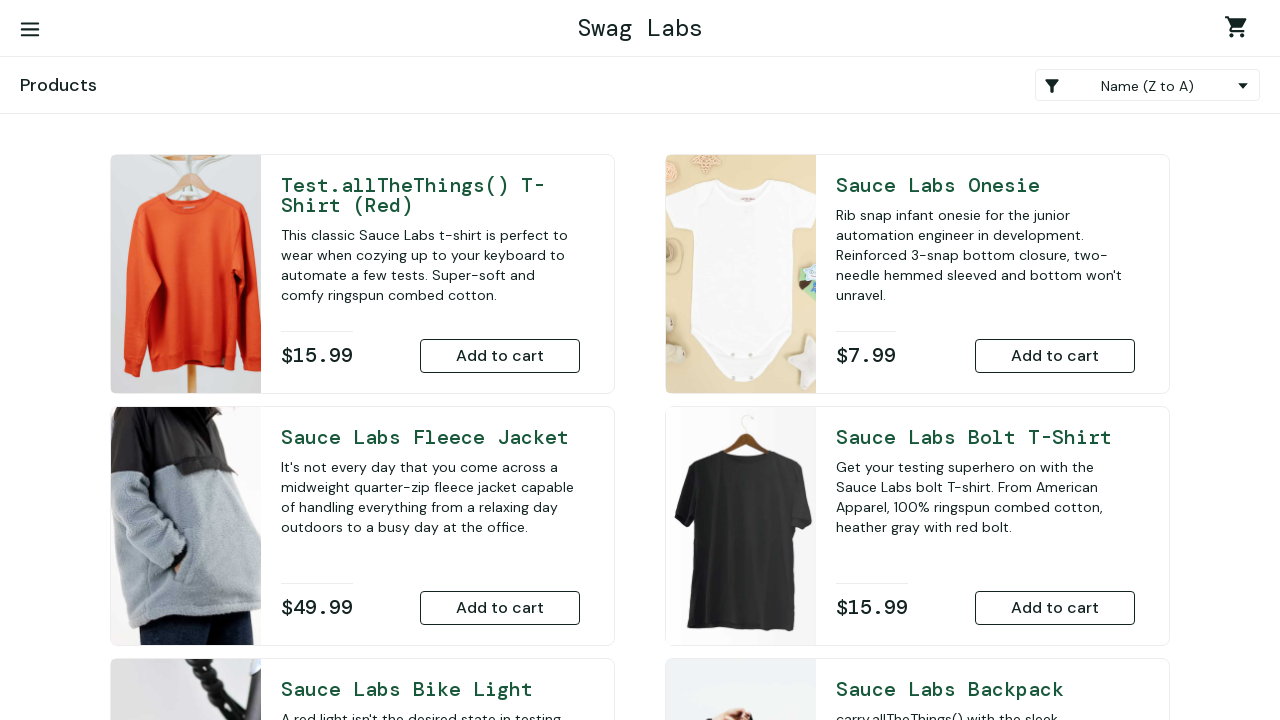